Tests the search functionality on python.org by entering "pycon" as a search query and submitting the form to verify search results are returned.

Starting URL: http://www.python.org

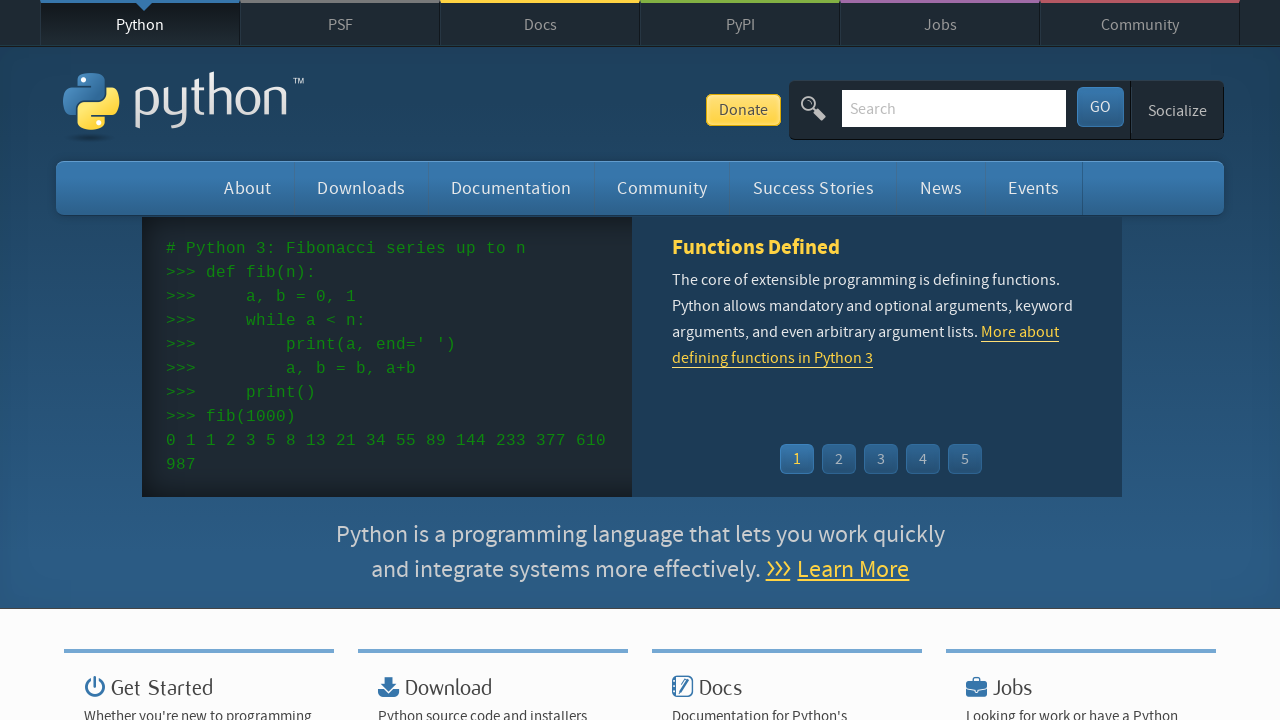

Verified page title contains 'Python'
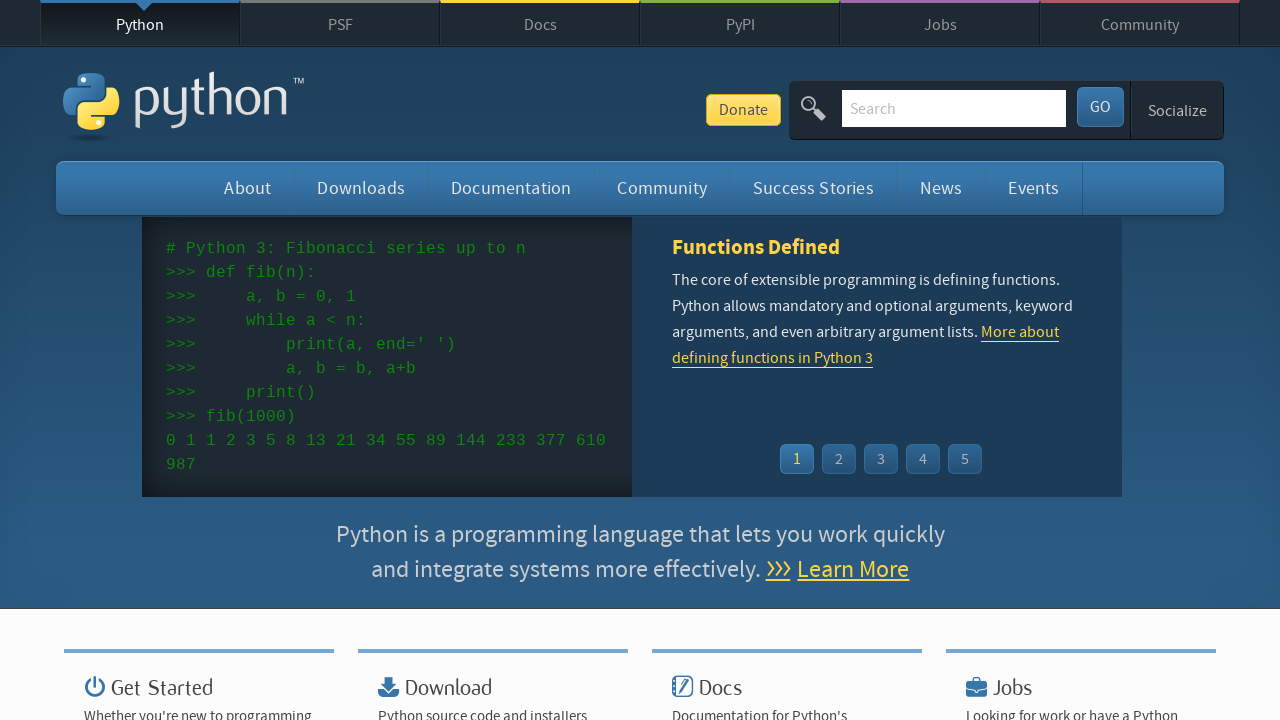

Filled search box with 'pycon' query on input[name='q']
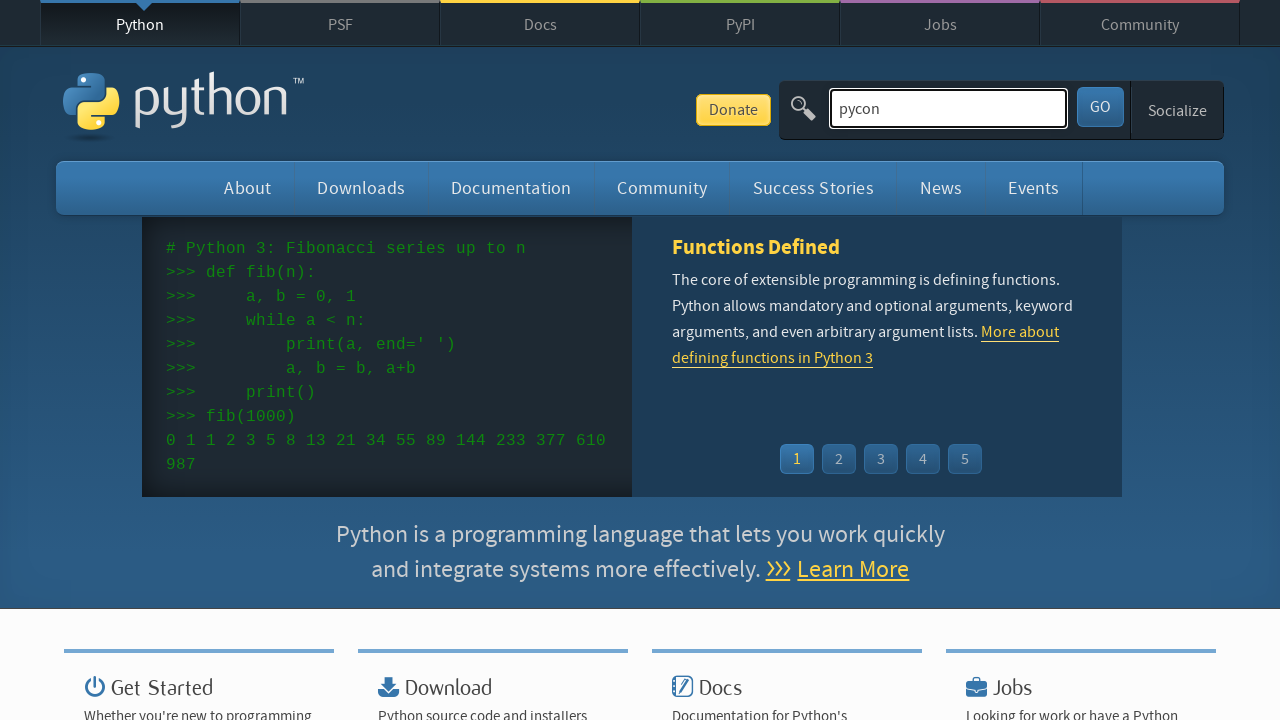

Pressed Enter to submit search query on input[name='q']
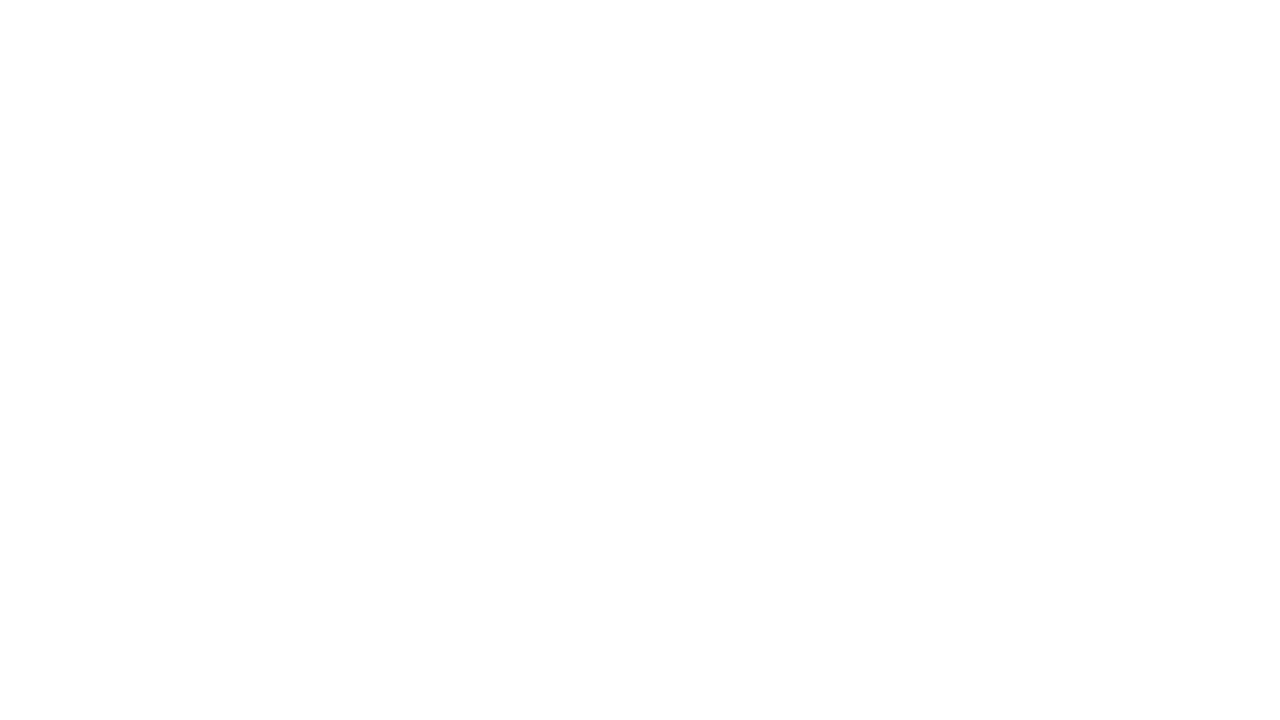

Waited for search results page to load
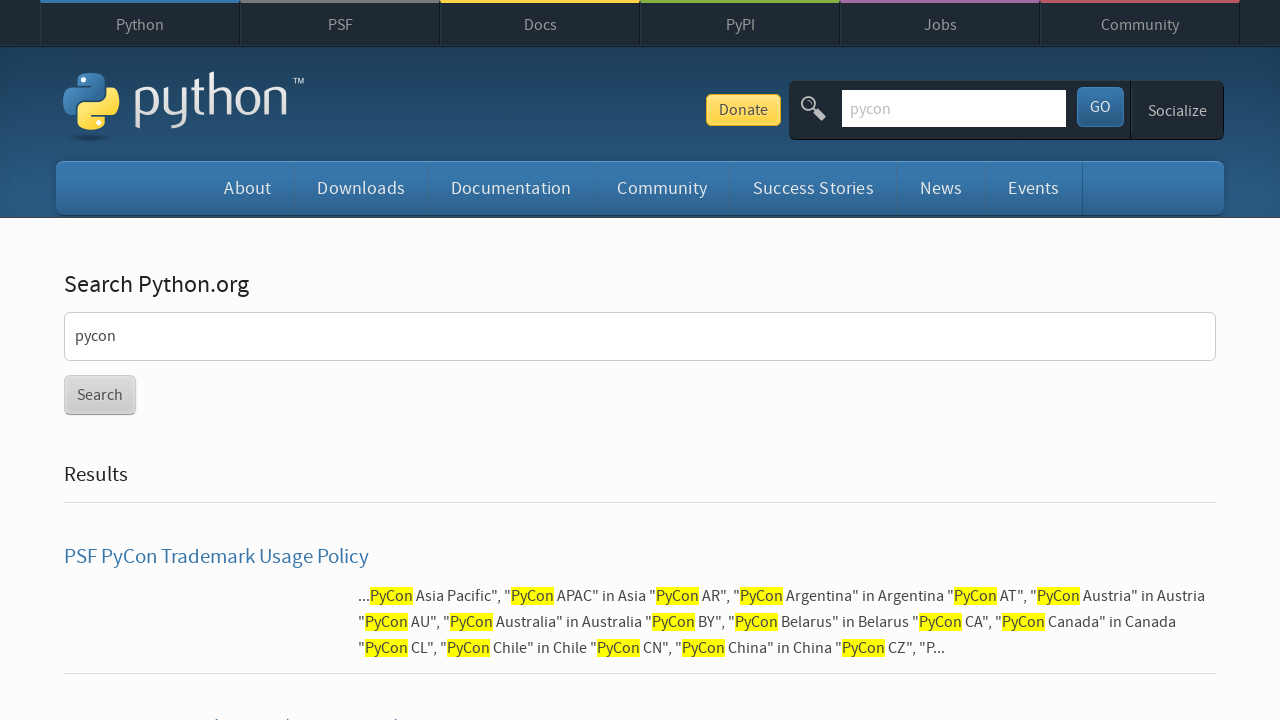

Verified search results are present (no 'No results found' message)
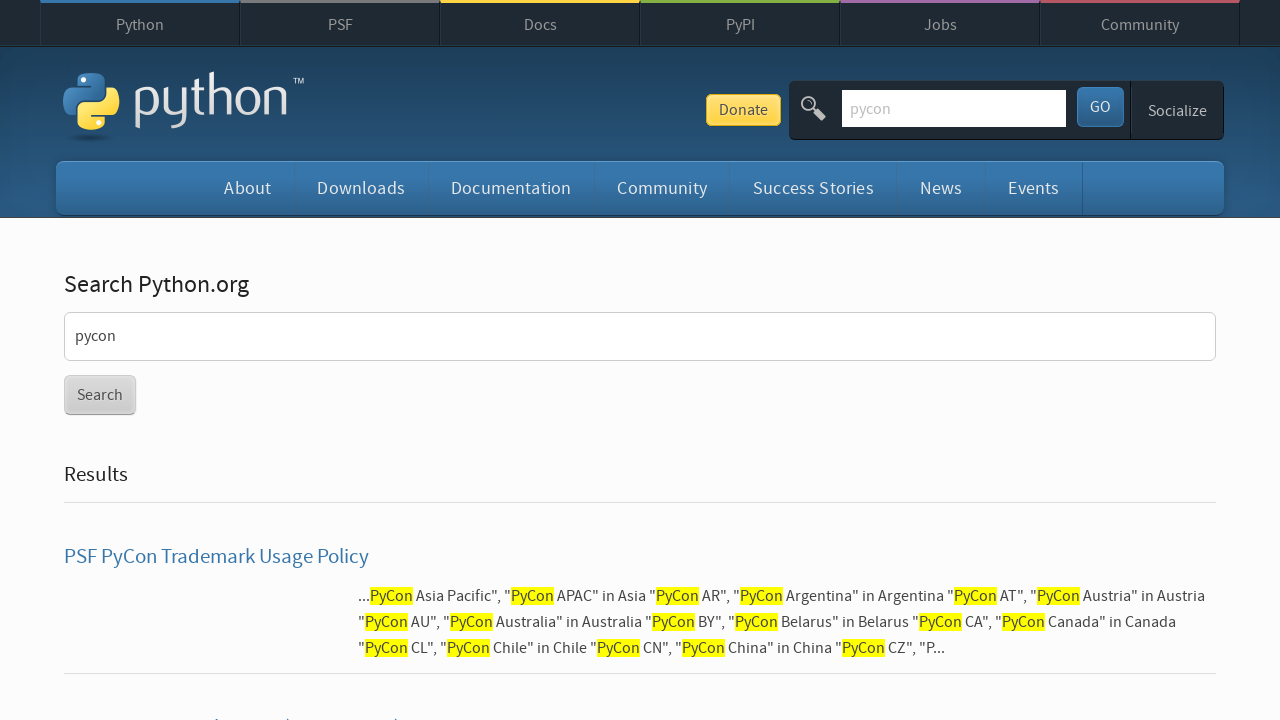

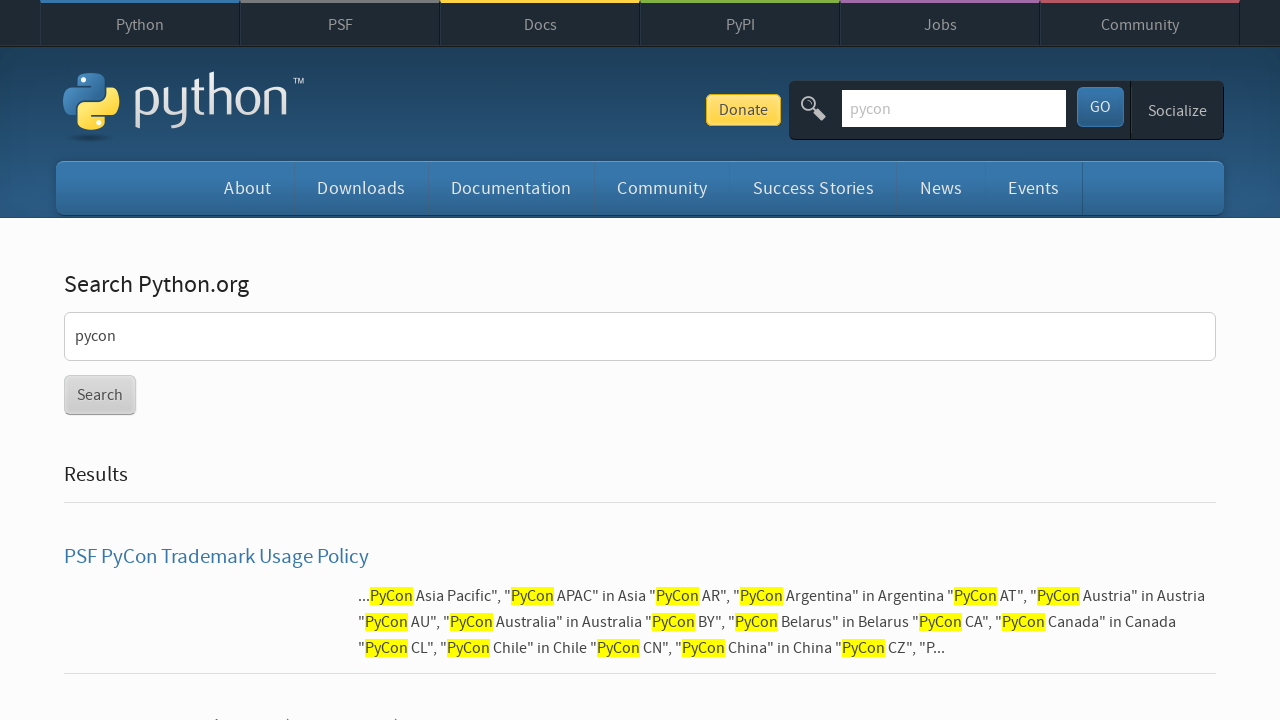